Tests filling out a text box form with name and address fields

Starting URL: https://demoqa.com/text-box

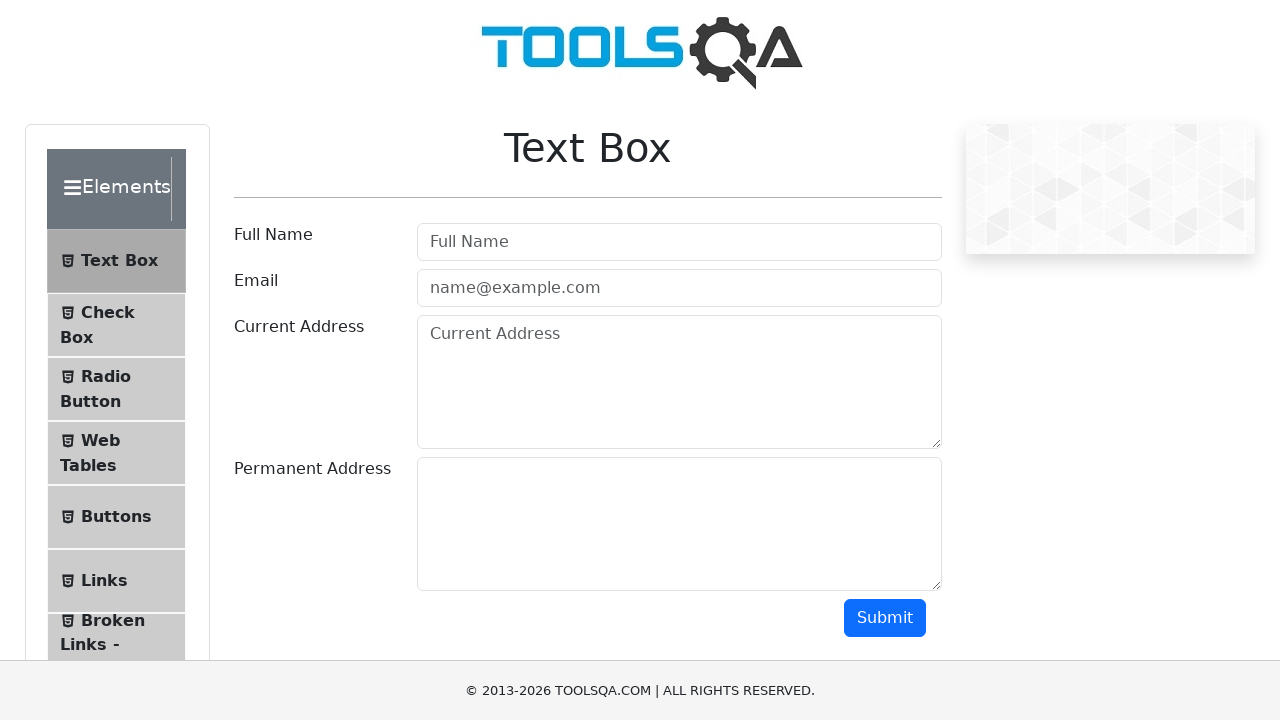

Waited for full name field to be visible
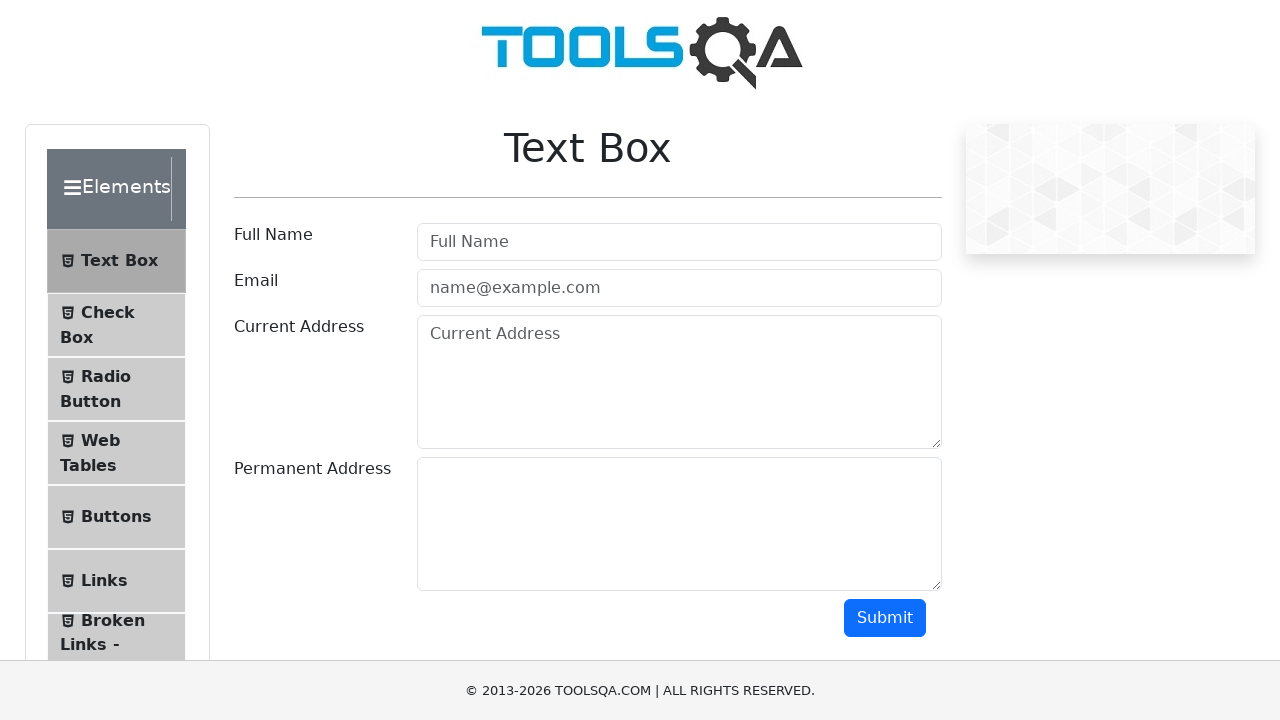

Filled full name field with 'ITMS Coaching' on #userName
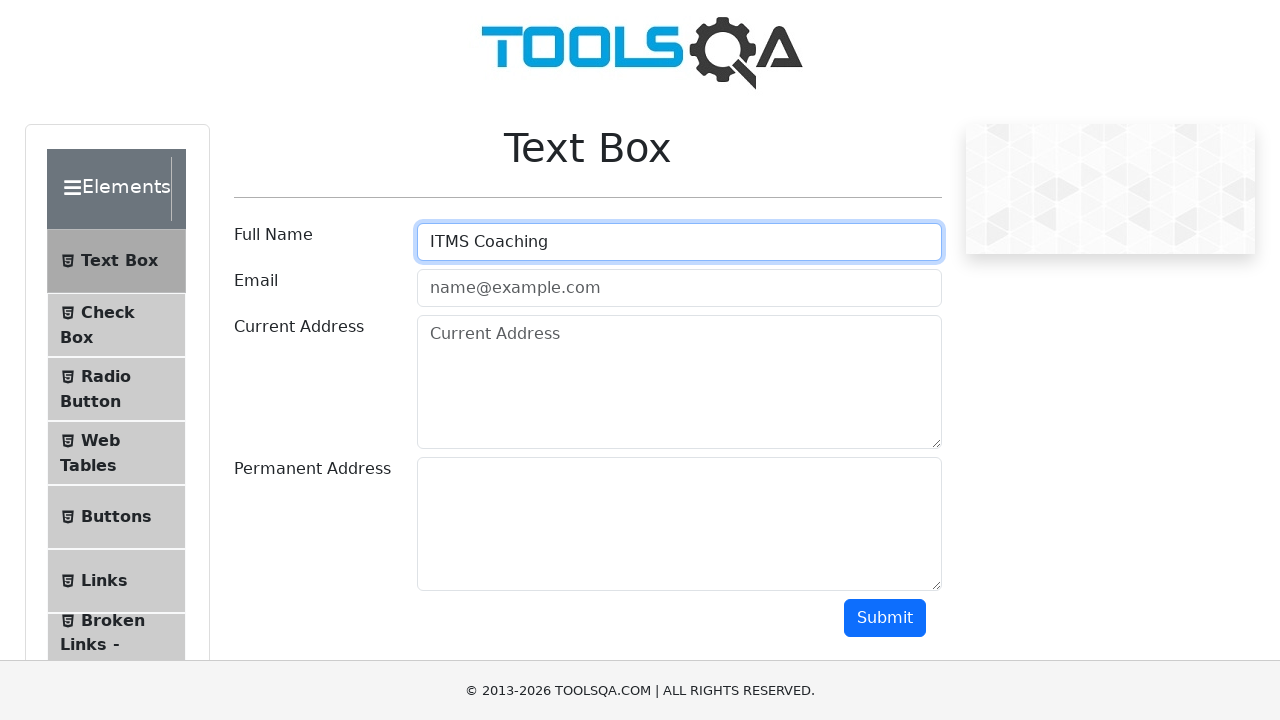

Filled current address field with 'ITMS Coaching 3' on #currentAddress
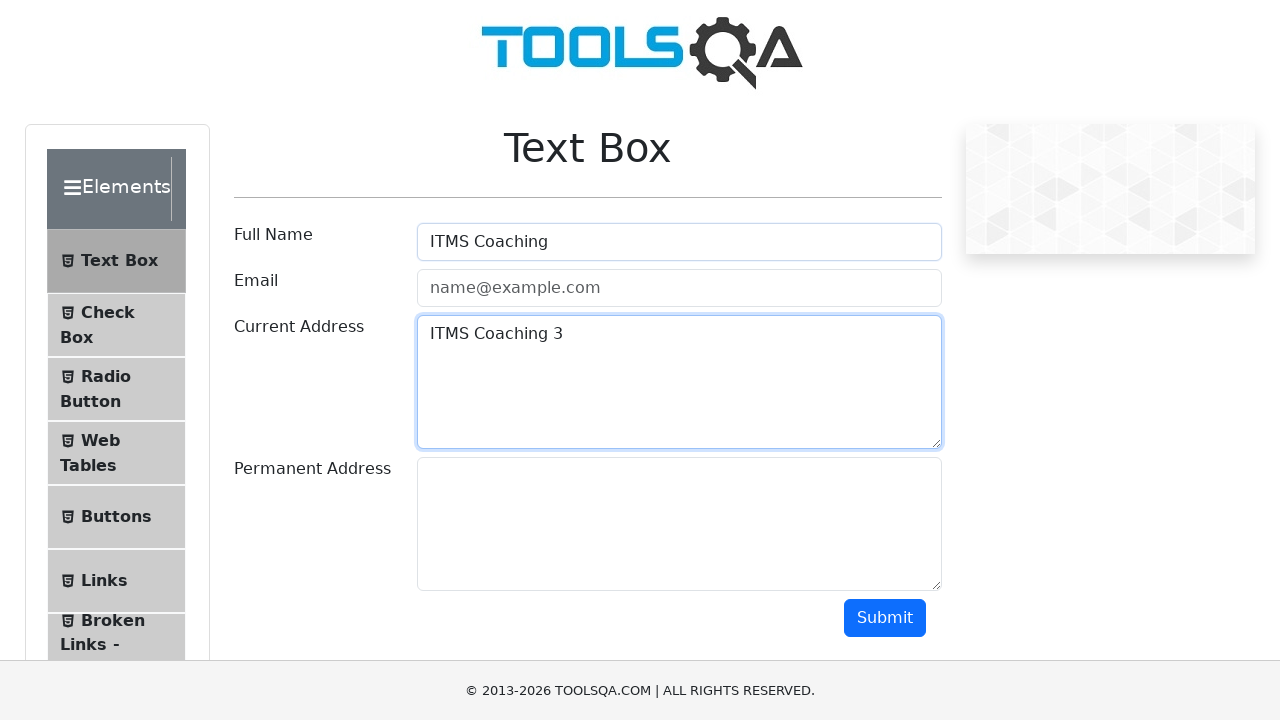

Filled permanent address field with 'ITMS Coaching 4' on #permanentAddress
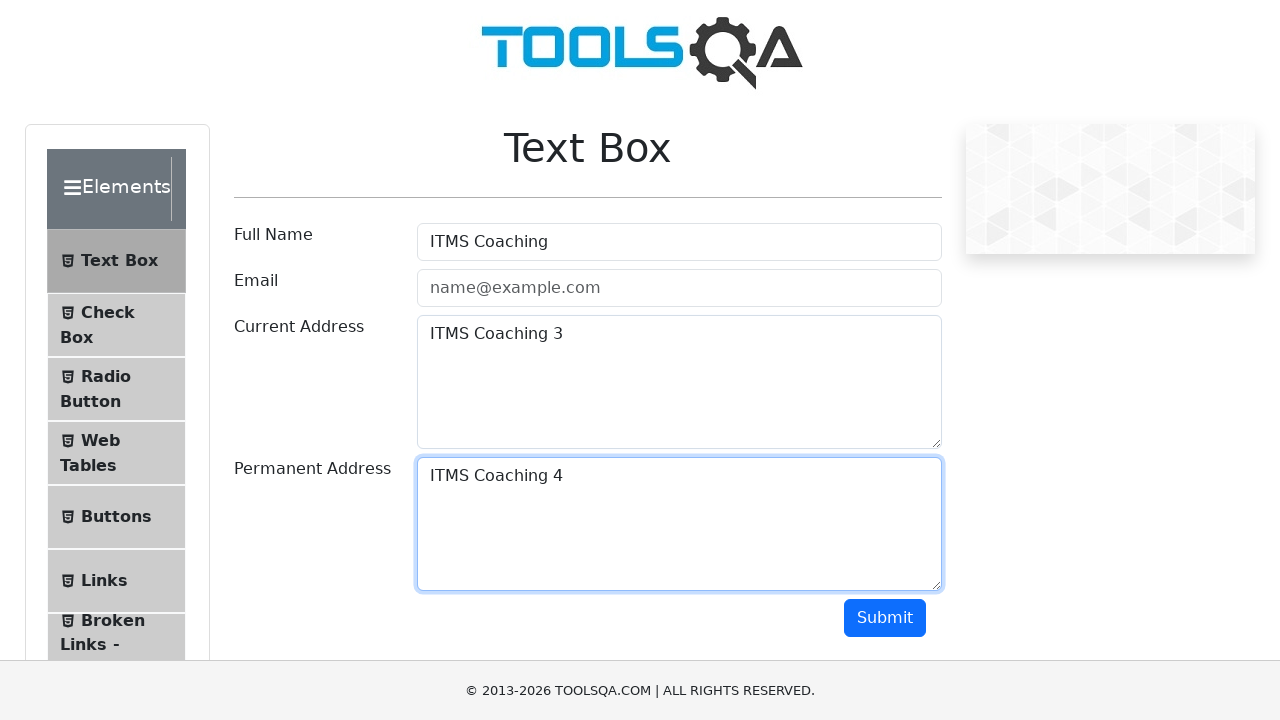

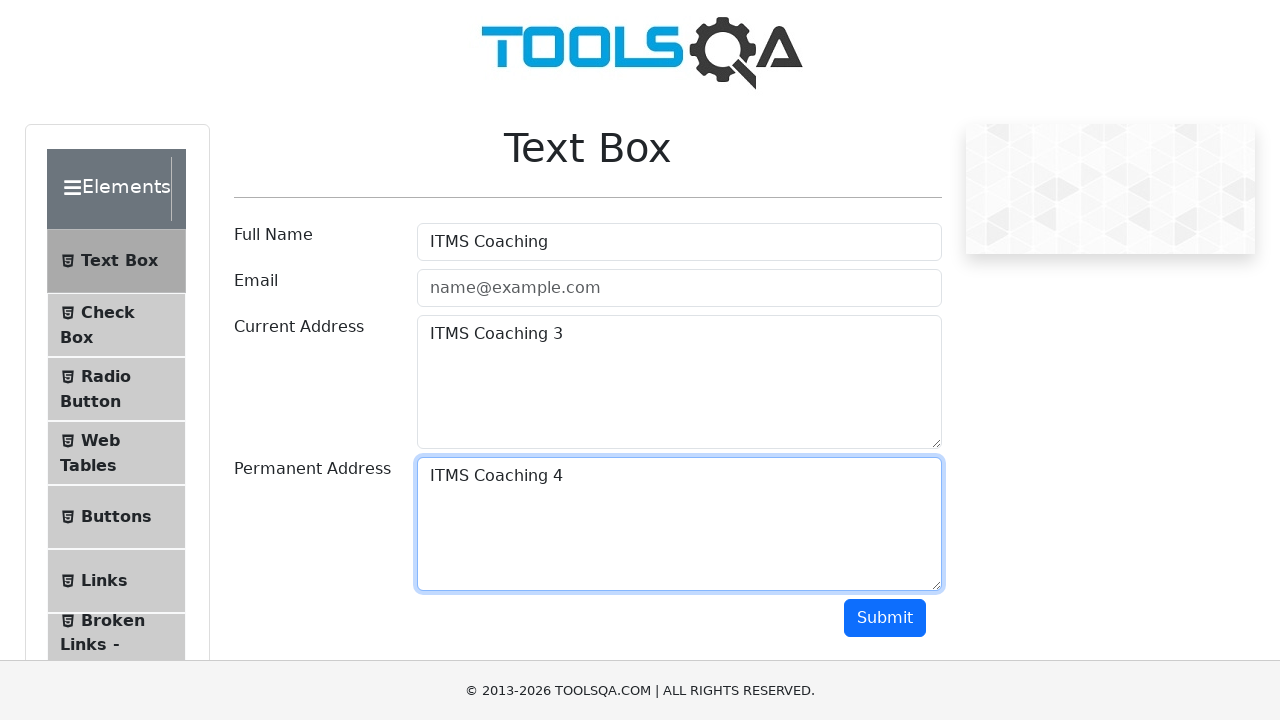